Tests login form validation by entering only a username without password and verifying an error message appears

Starting URL: https://www.saucedemo.com/

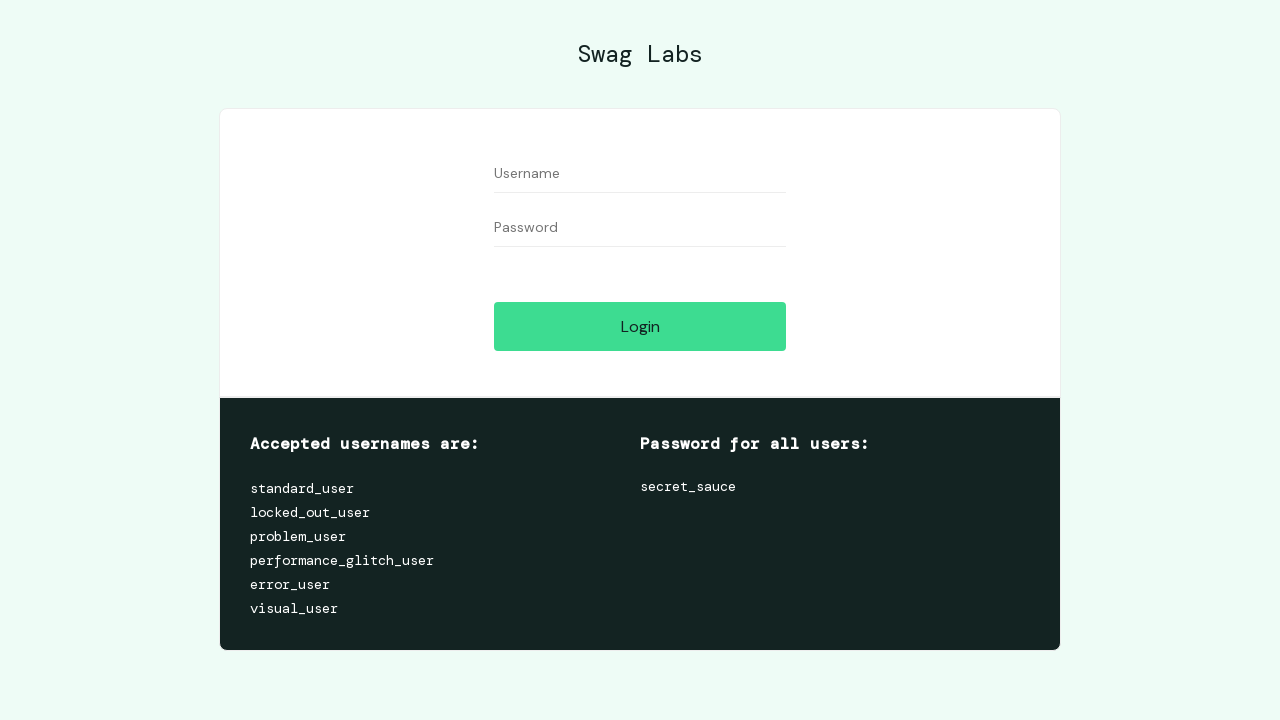

Filled username field with 'Asuman' on #user-name
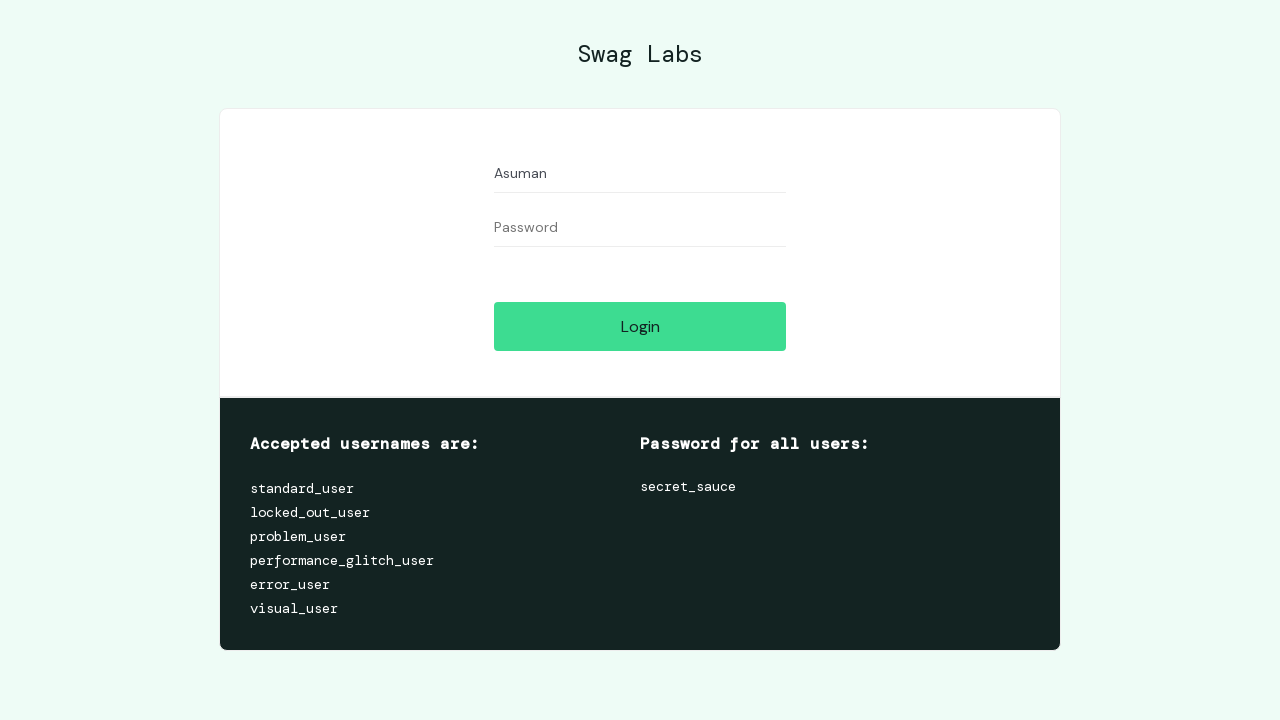

Clicked login button at (640, 326) on #login-button
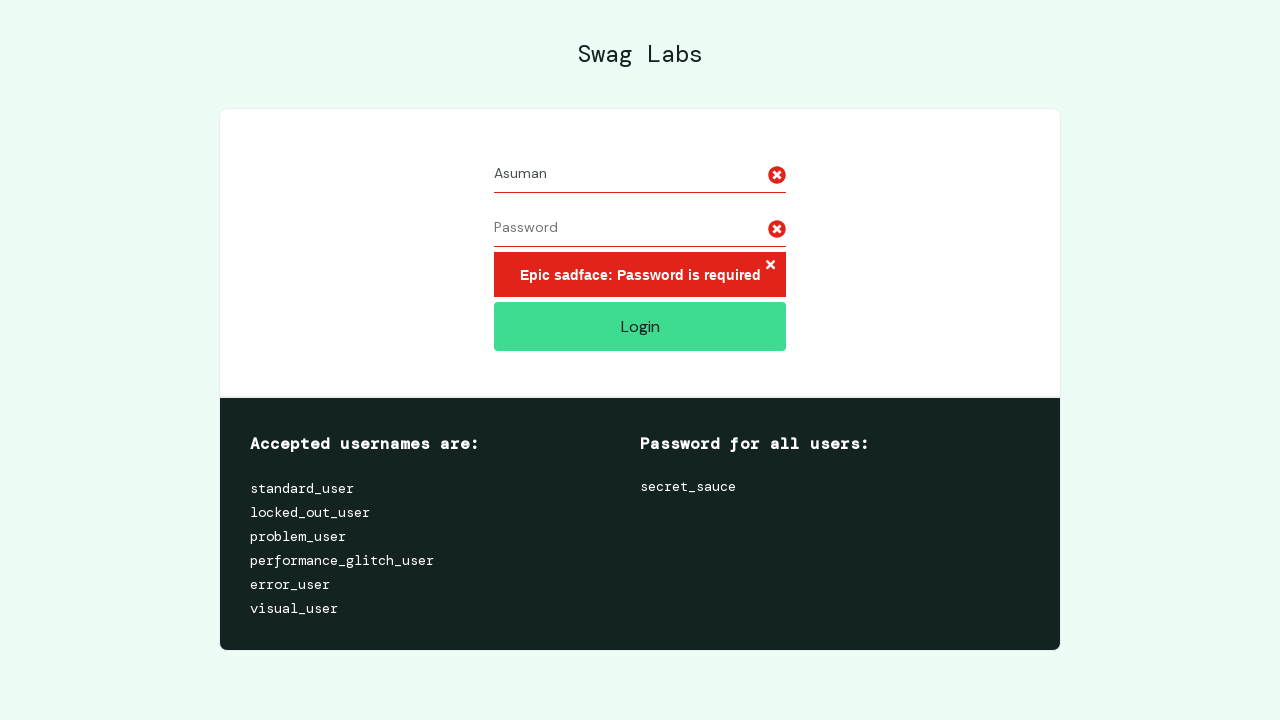

Error message appeared after attempting login without password
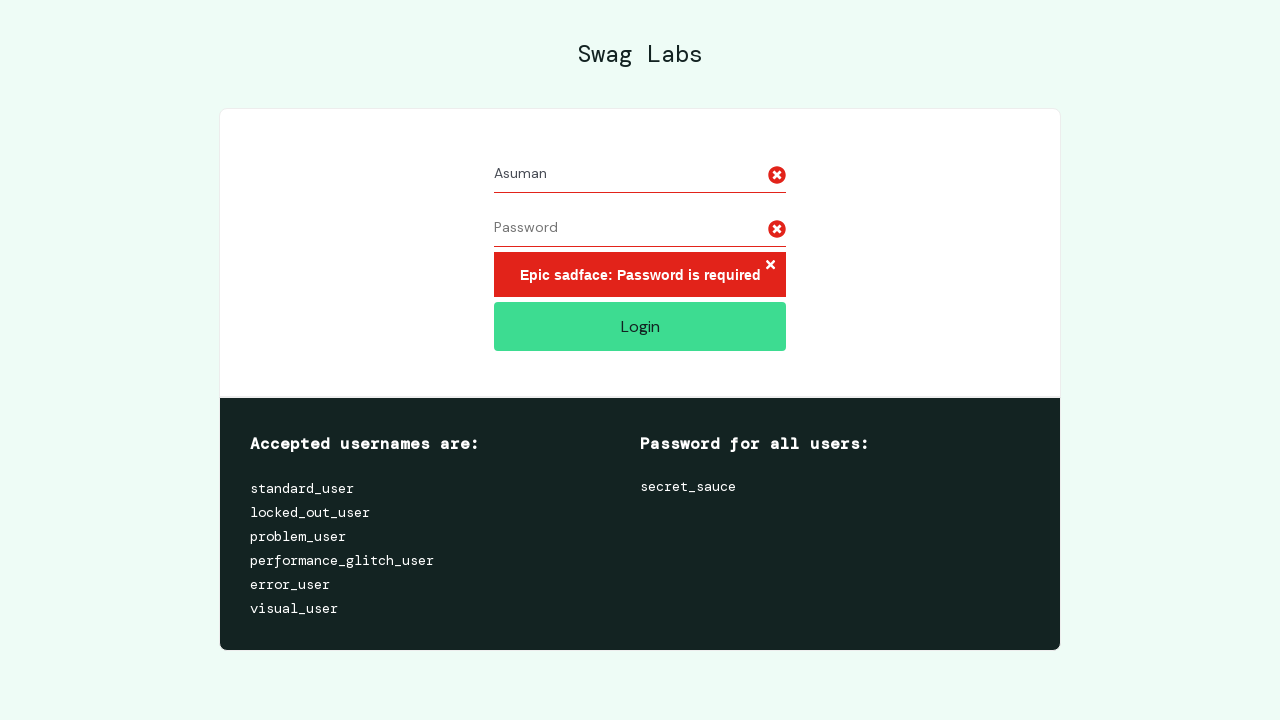

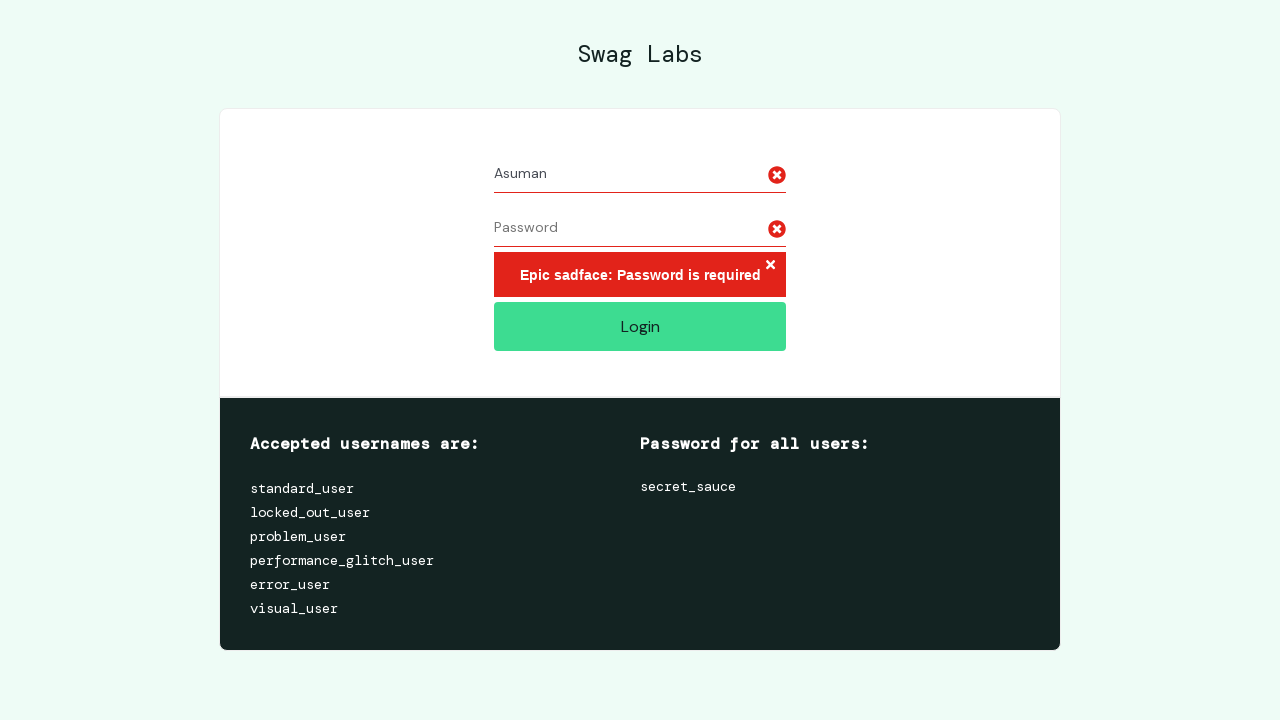